Tests drag and drop functionality by dragging an image element and dropping it into a target box element

Starting URL: https://formy-project.herokuapp.com/dragdrop

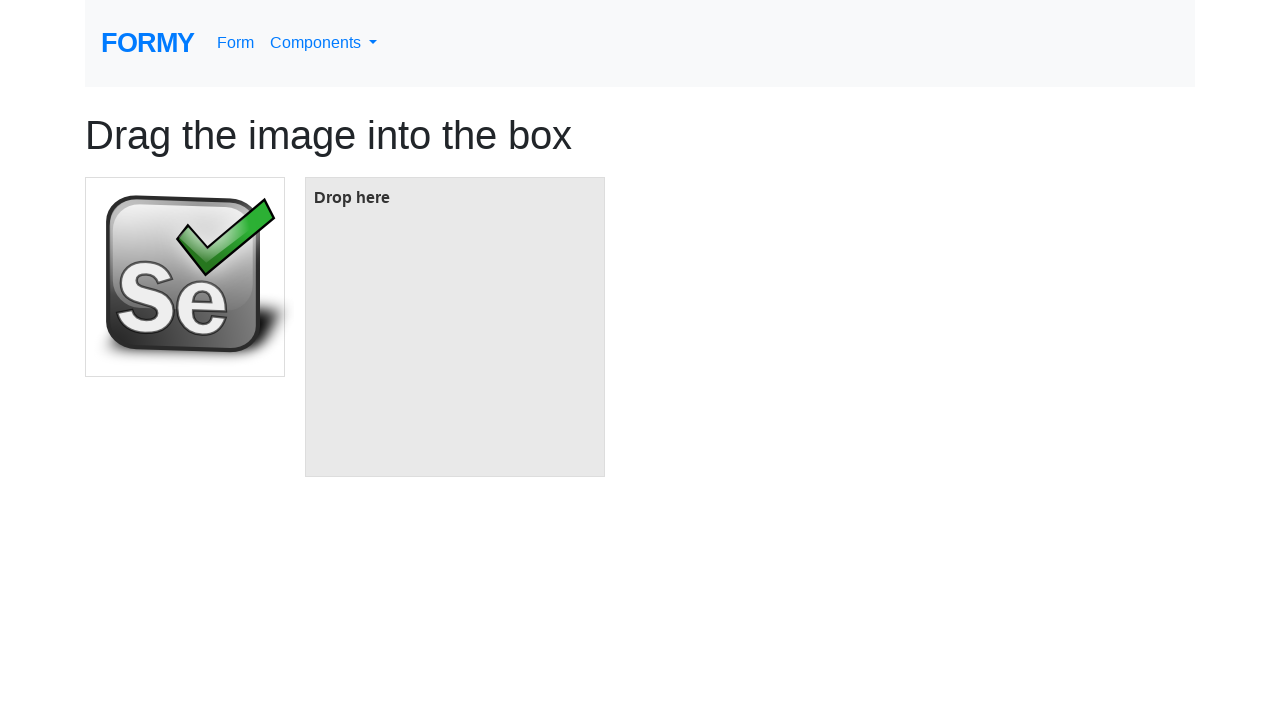

Located the image element to be dragged
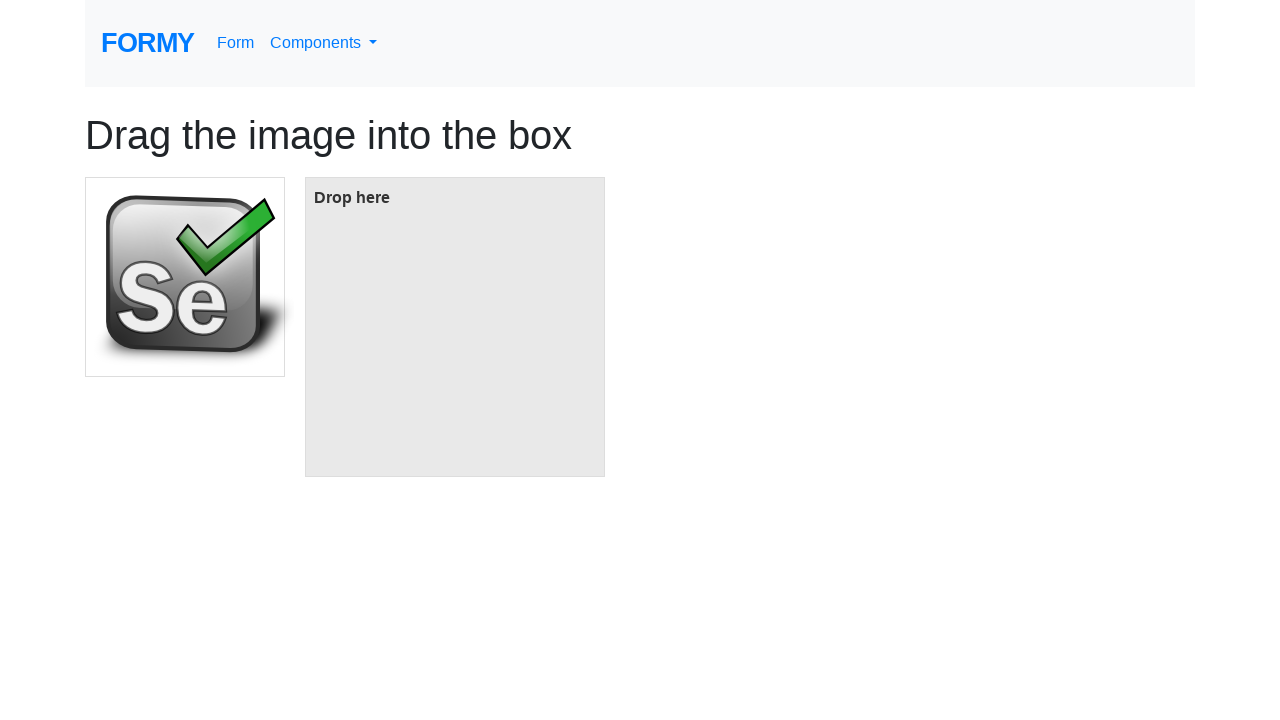

Located the target box element for drop
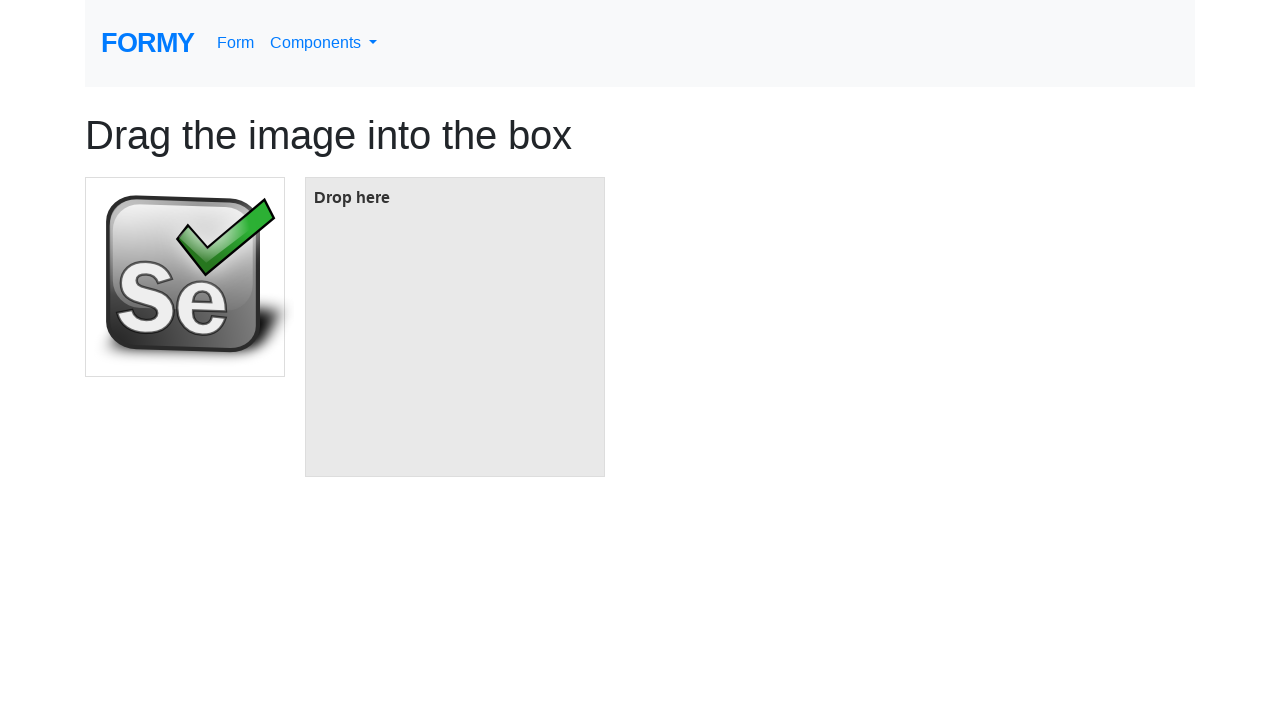

Dragged image element to target box at (455, 327)
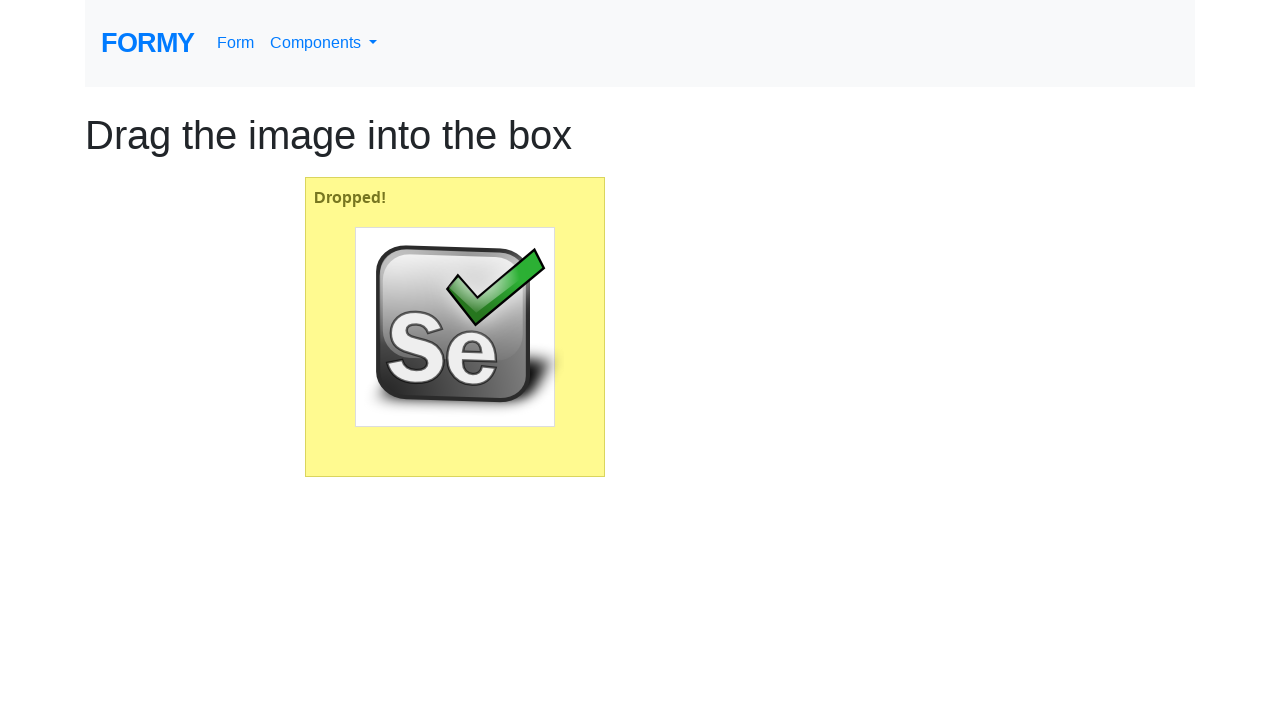

Waited for drag and drop operation to complete
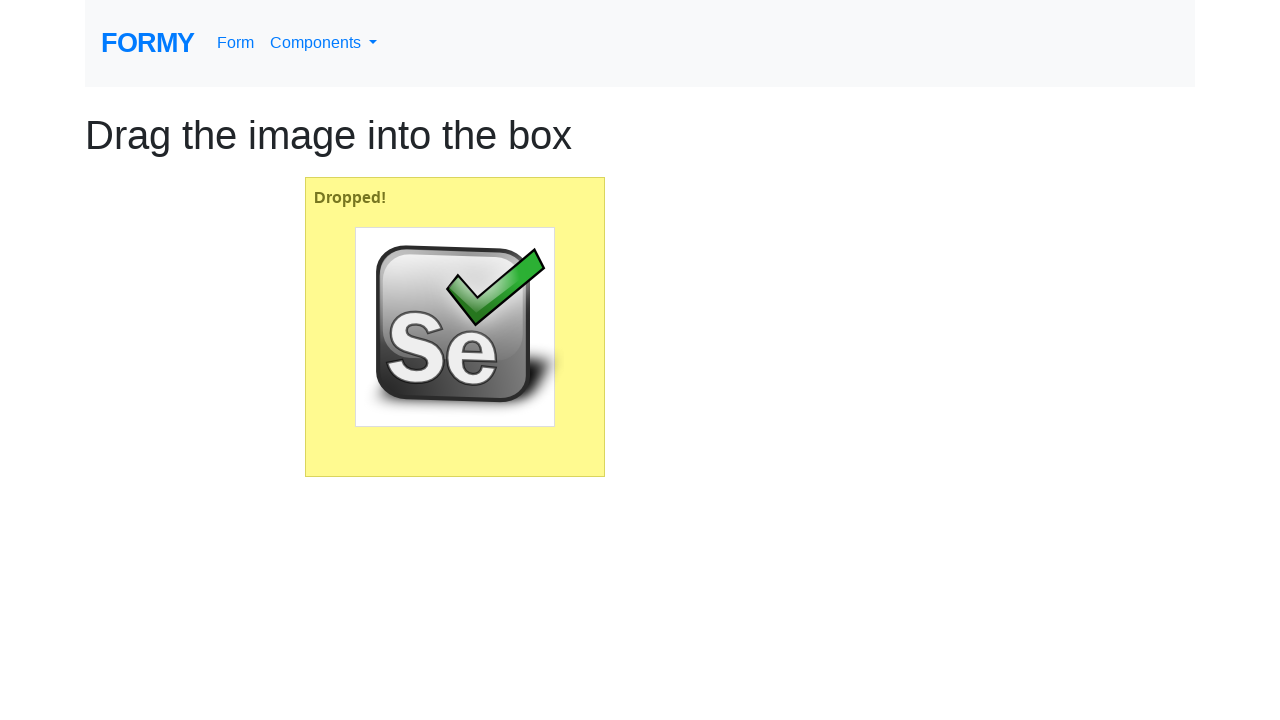

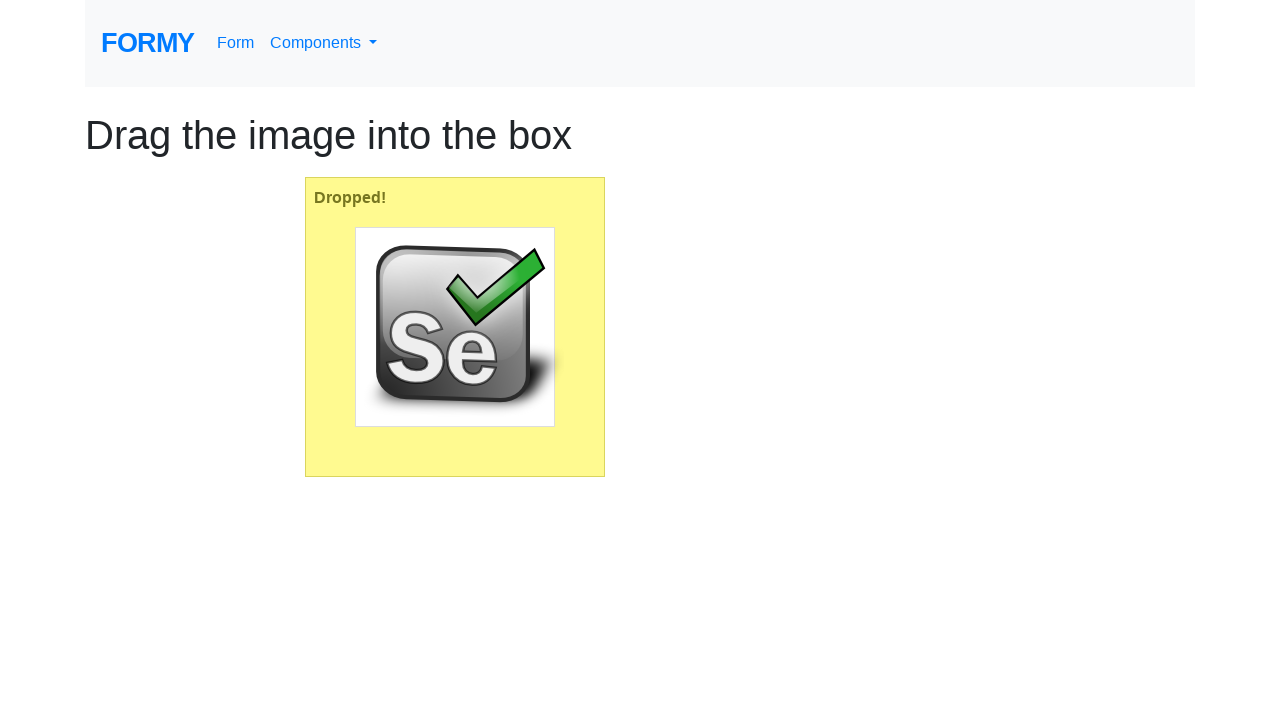